Navigates to the forms page, then to the sortable page, and then navigates back to the forms page

Starting URL: https://demoqa.com/forms

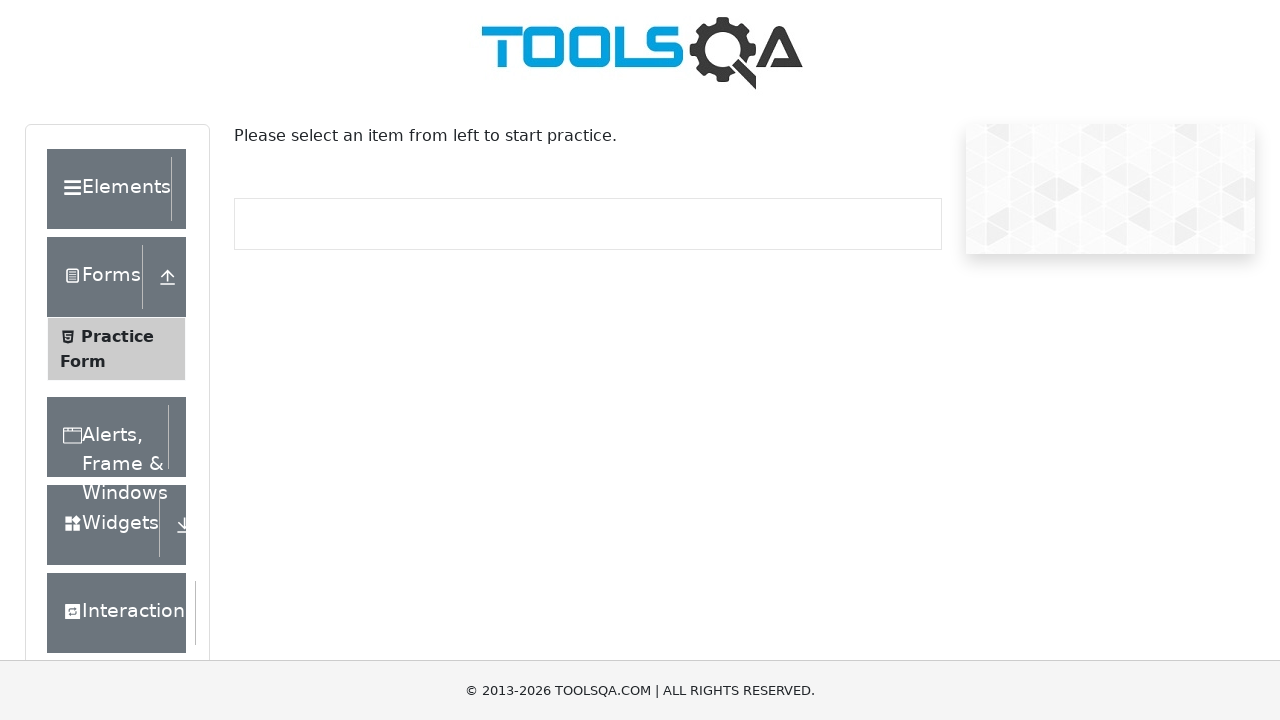

Navigated to sortable page at https://demoqa.com/sortable
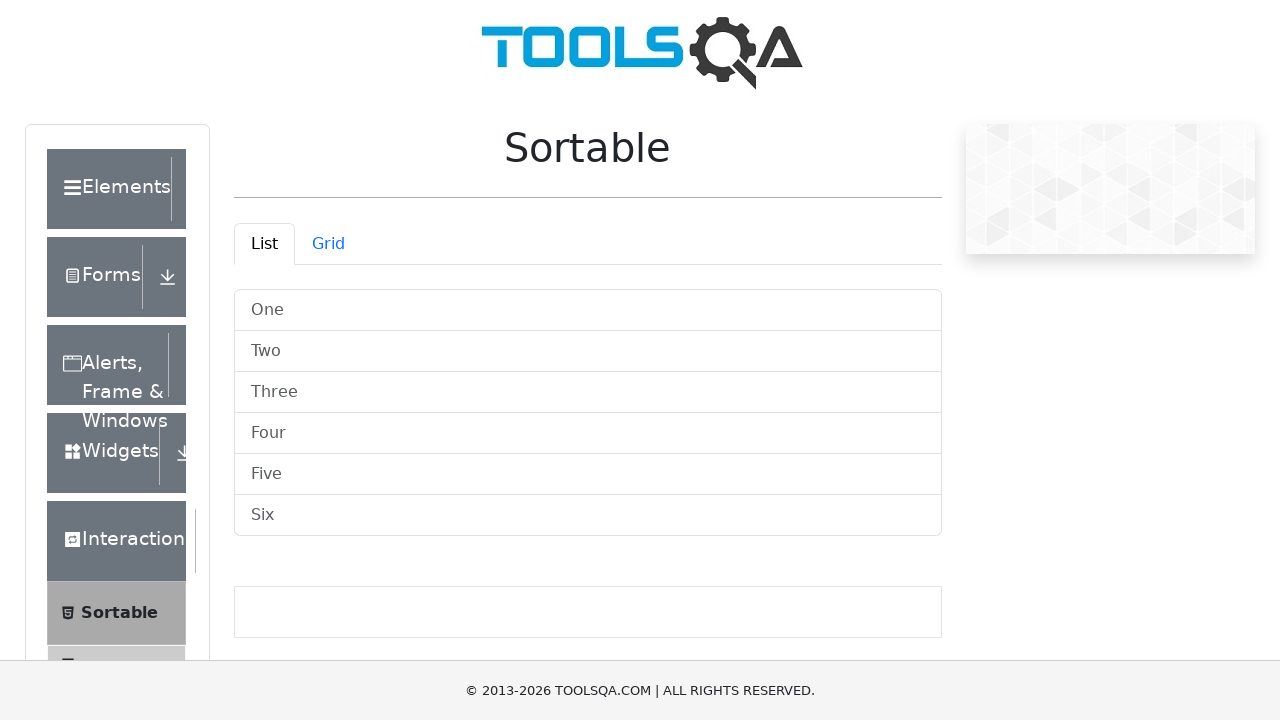

Navigated back to forms page
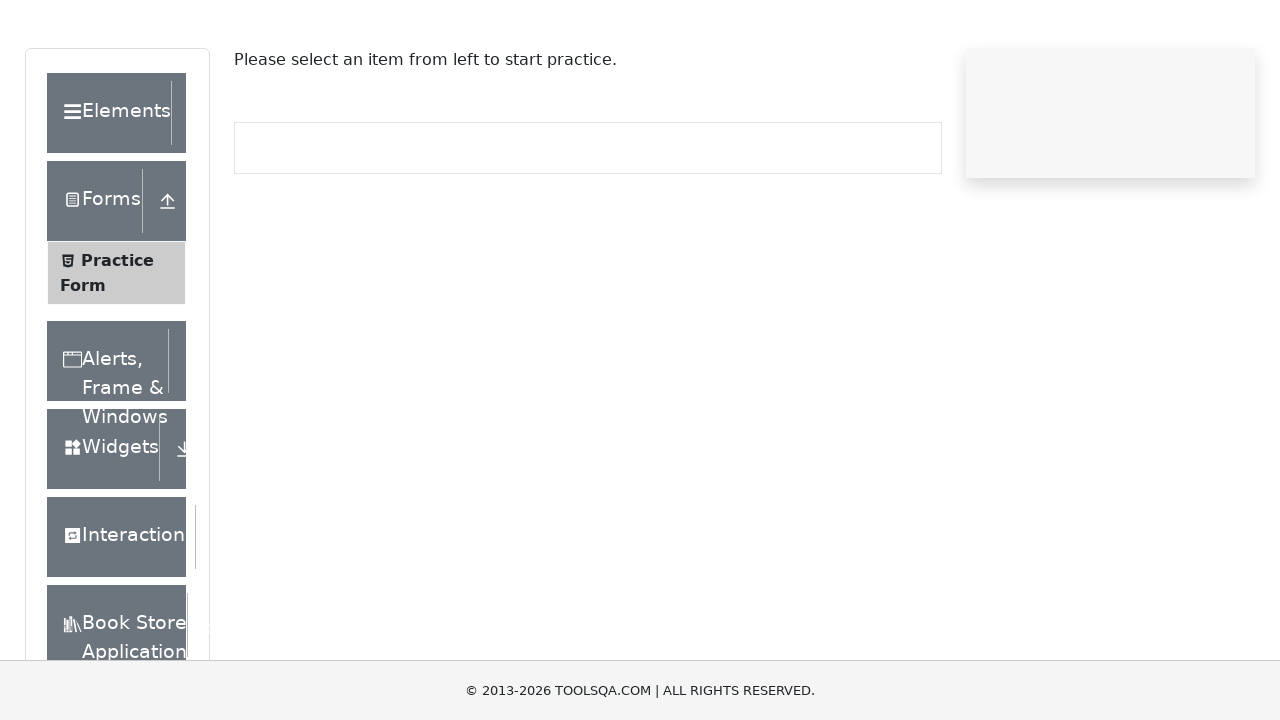

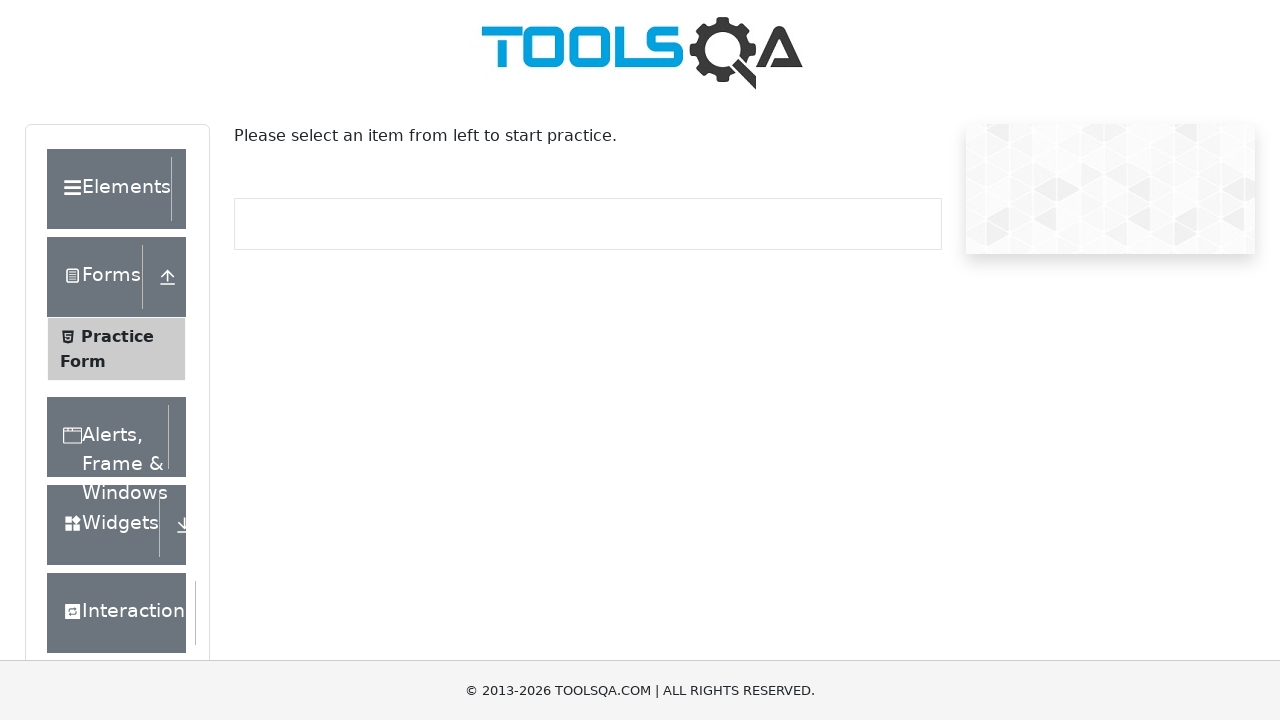